Tests Indian railway website by searching for trains between two stations, unchecking the date filter, and verifying train results are displayed

Starting URL: https://erail.in/

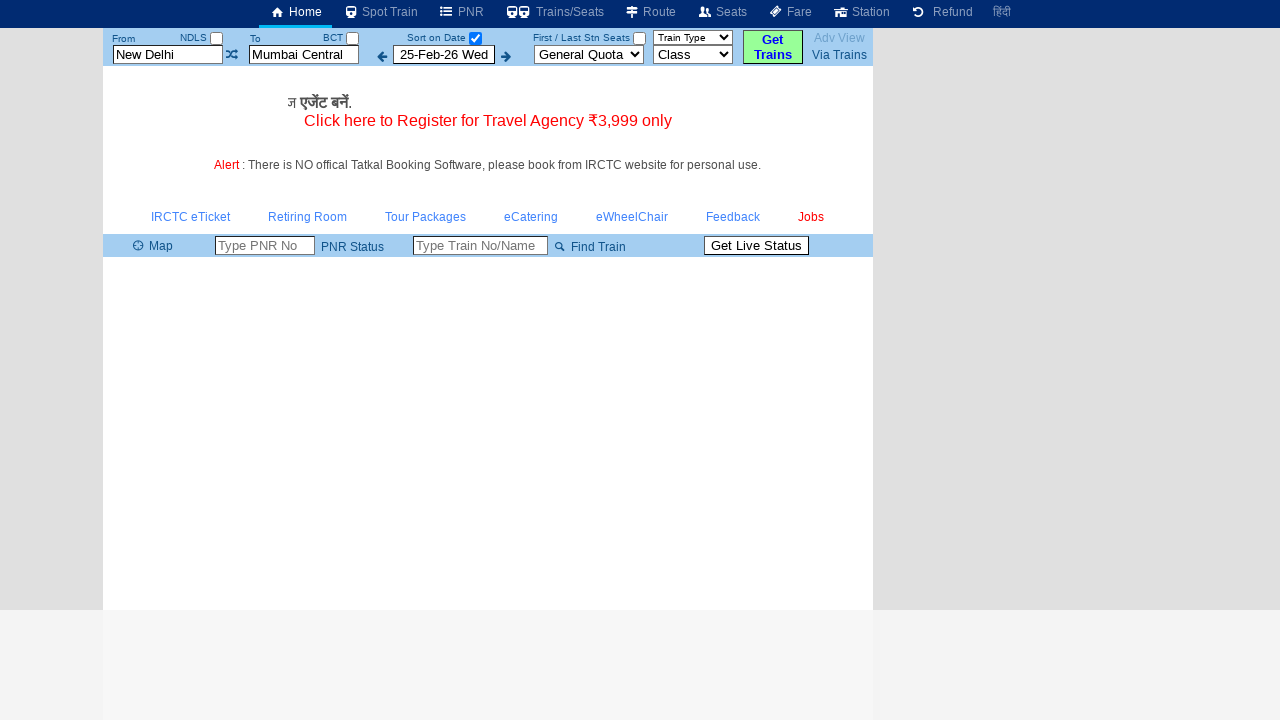

Cleared departure station field on #txtStationFrom
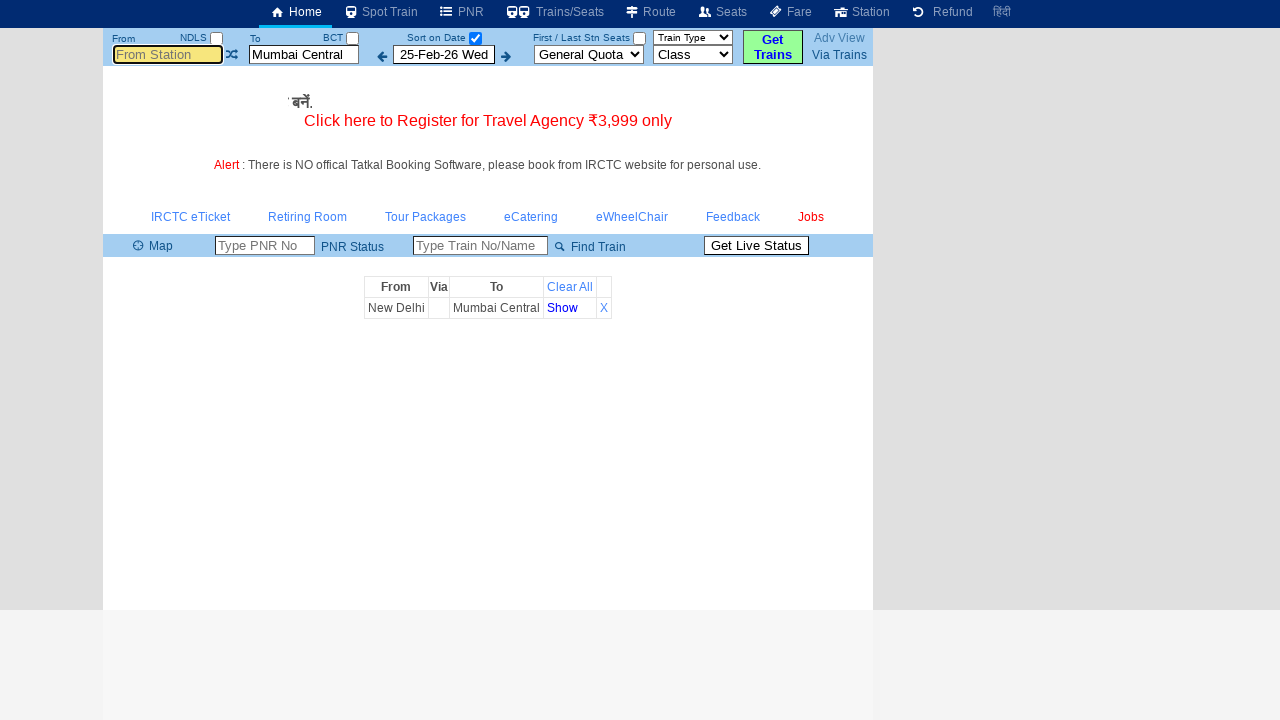

Entered 'MS' in departure station field on #txtStationFrom
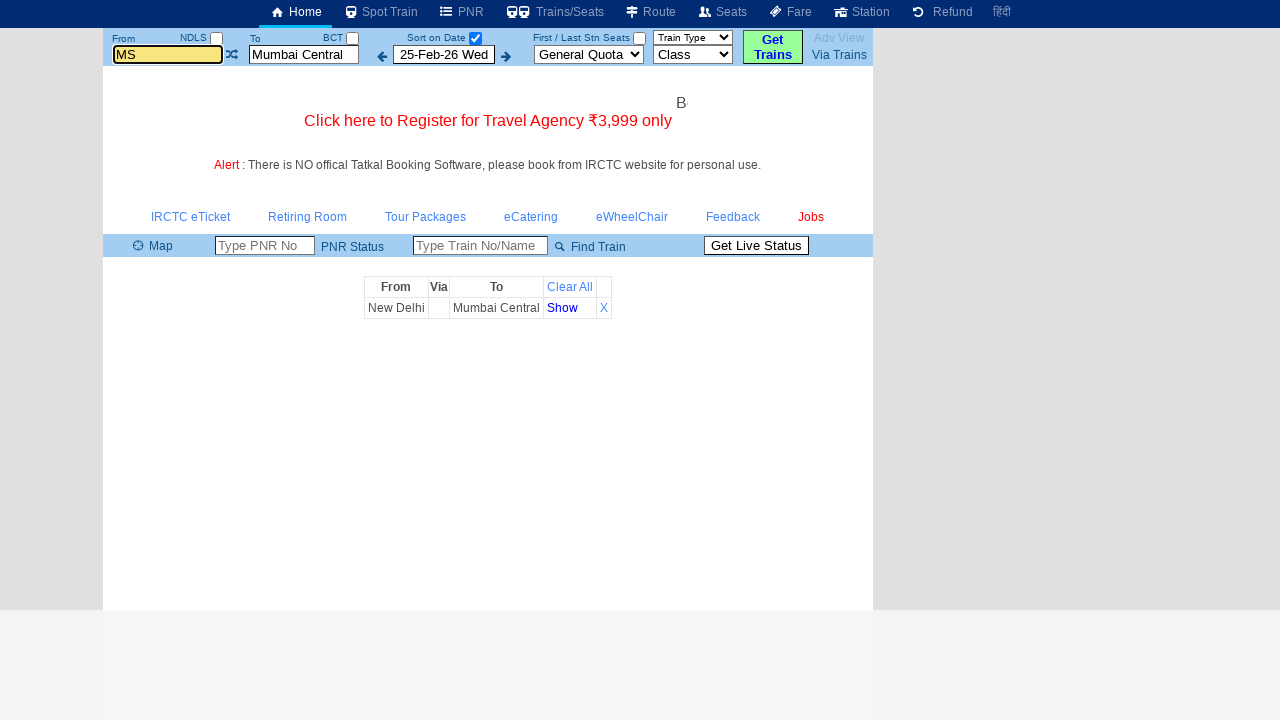

Pressed Enter to select departure station on #txtStationFrom
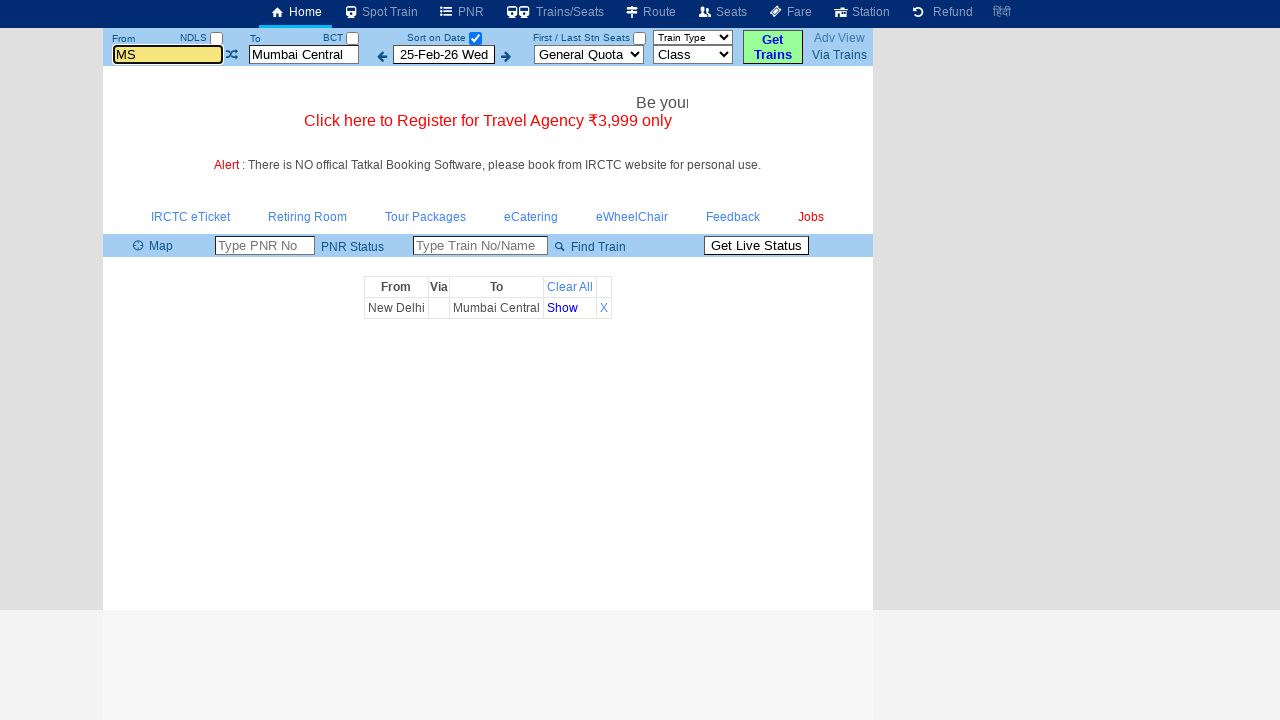

Waited for departure station to be selected
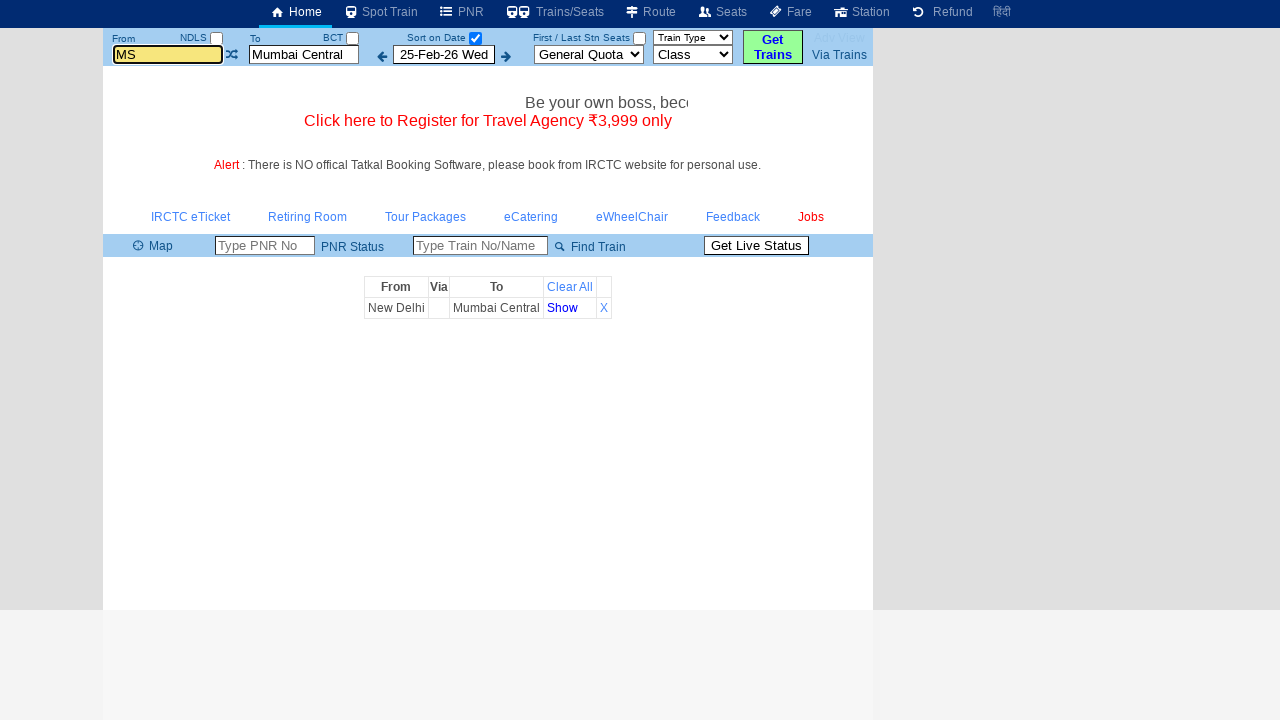

Cleared destination station field on #txtStationTo
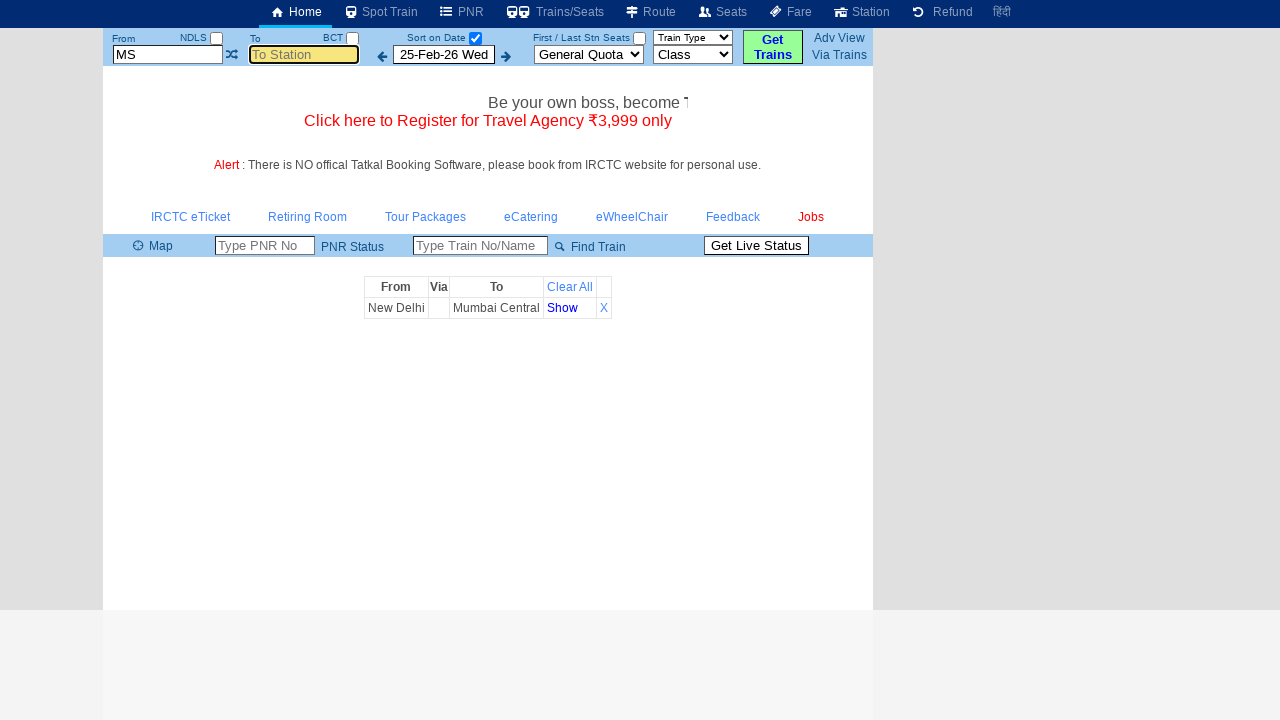

Entered 'cape' in destination station field on #txtStationTo
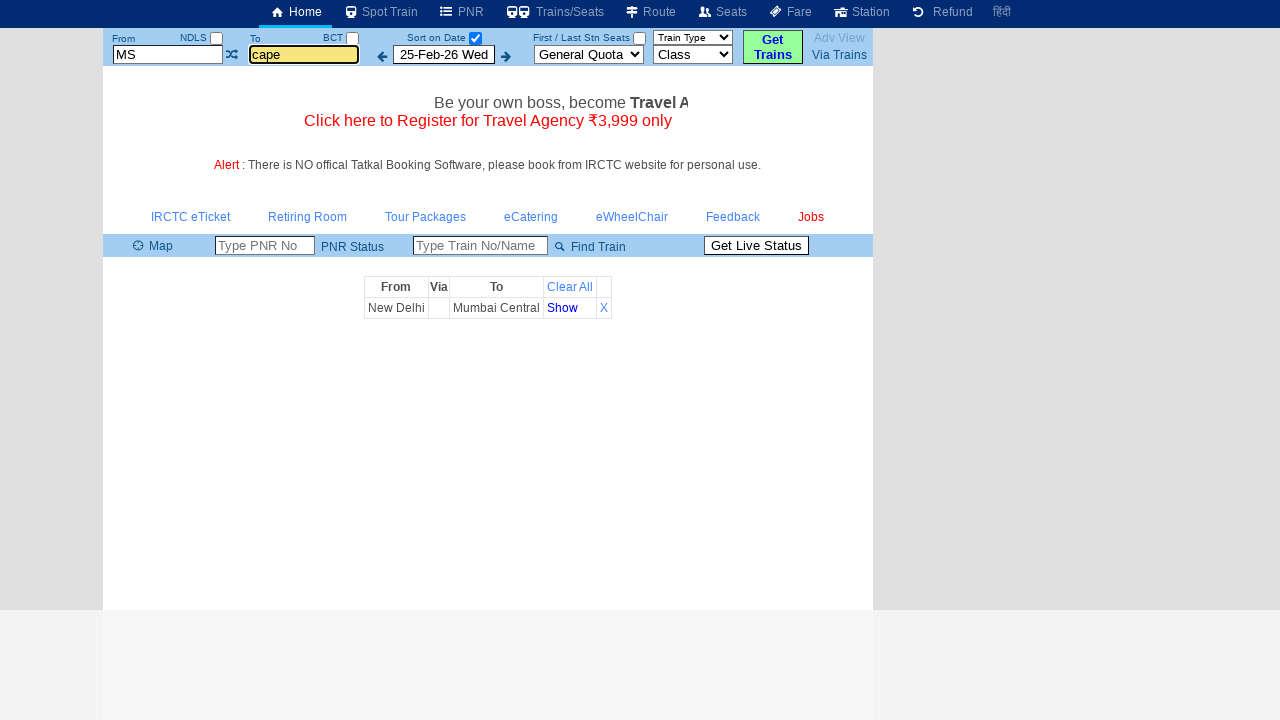

Pressed Enter to select destination station on #txtStationTo
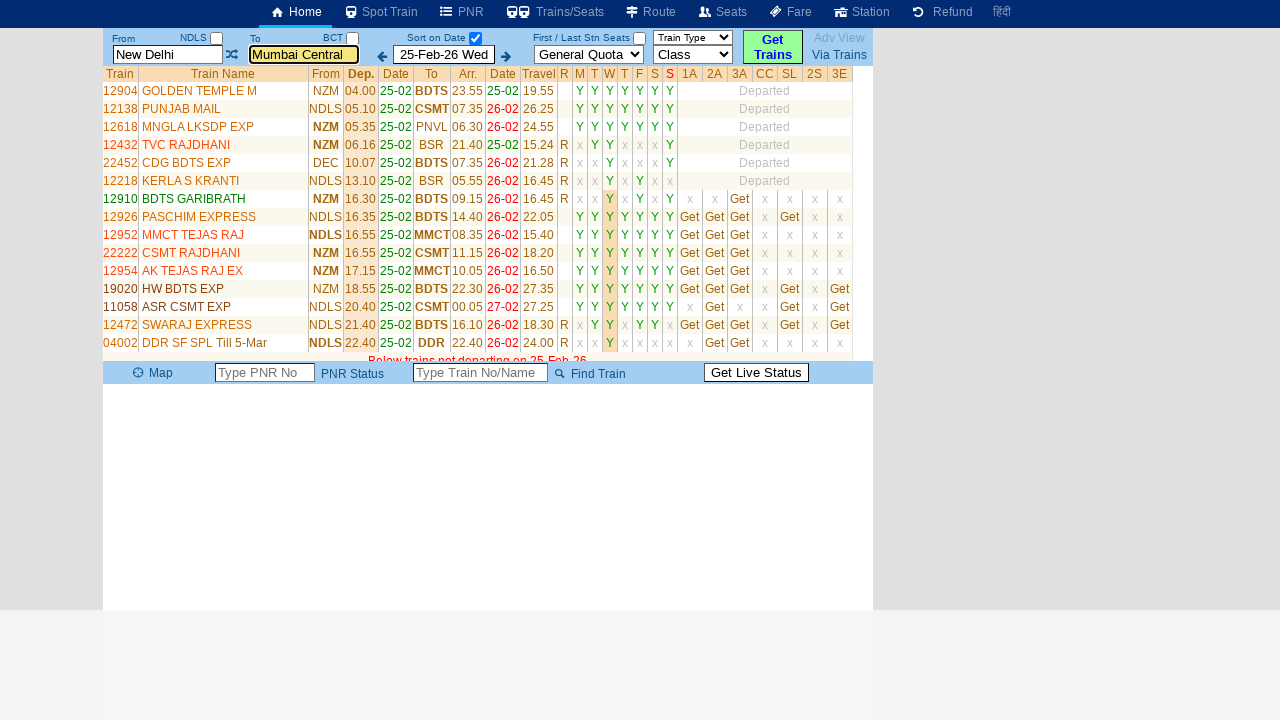

Waited for destination station to be selected
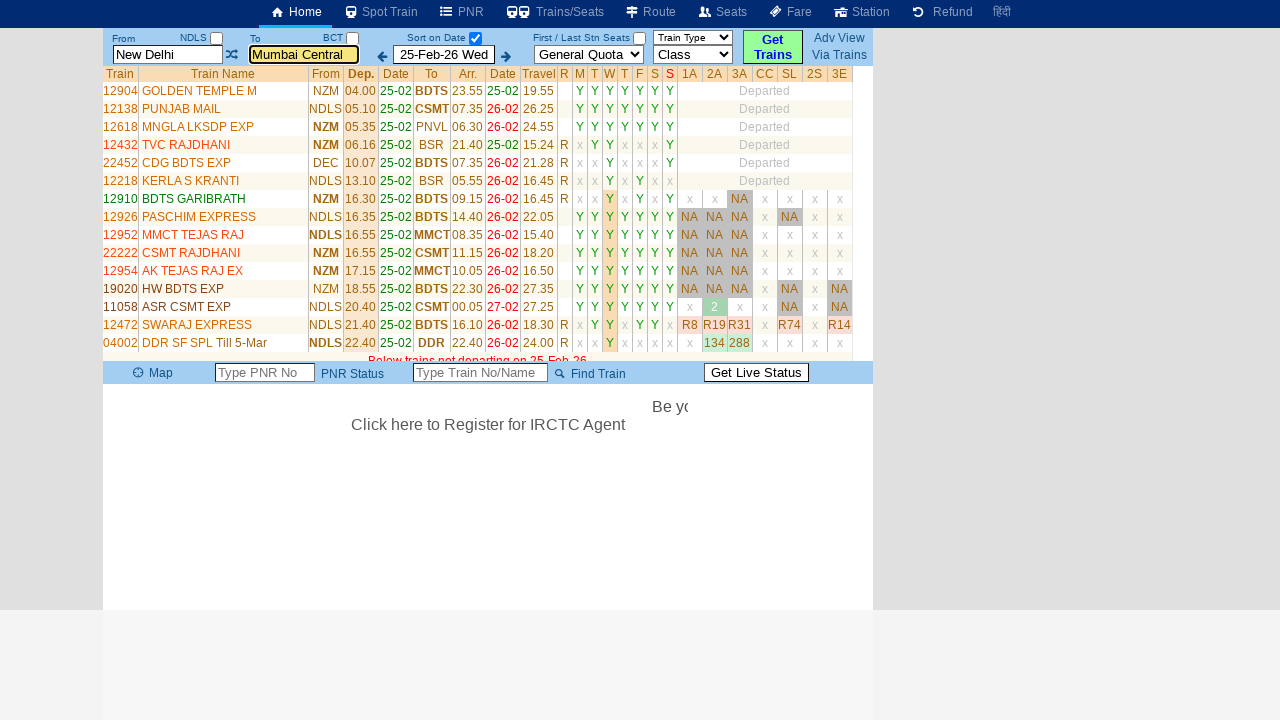

Unchecked the 'Select Date Only' checkbox at (475, 38) on xpath=//input[@id='chkSelectDateOnly']
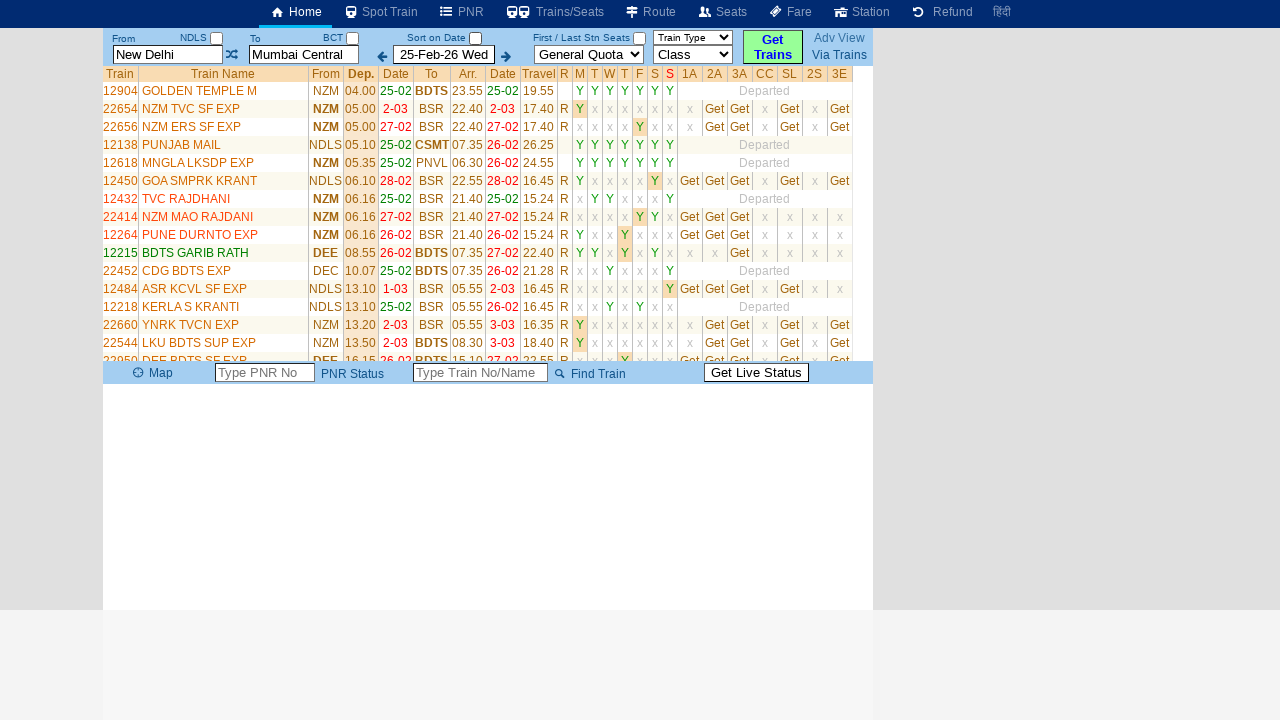

Train list table loaded successfully
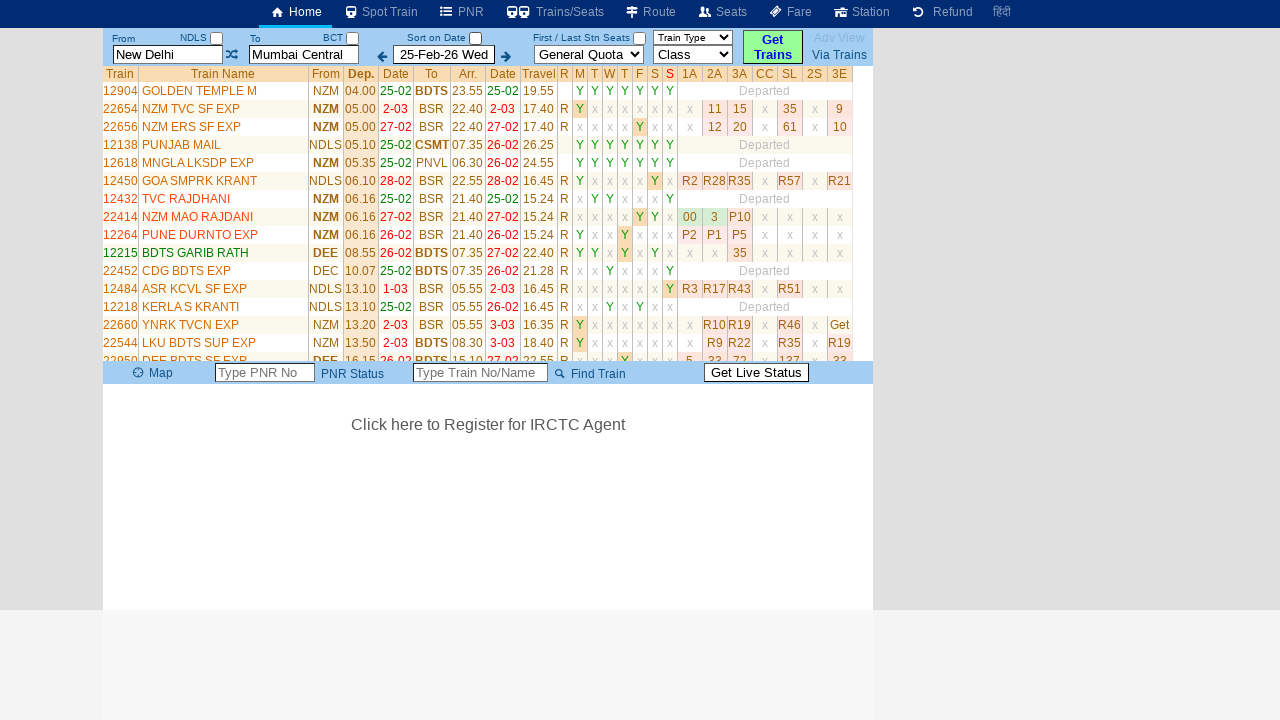

Retrieved 34 train elements from the list
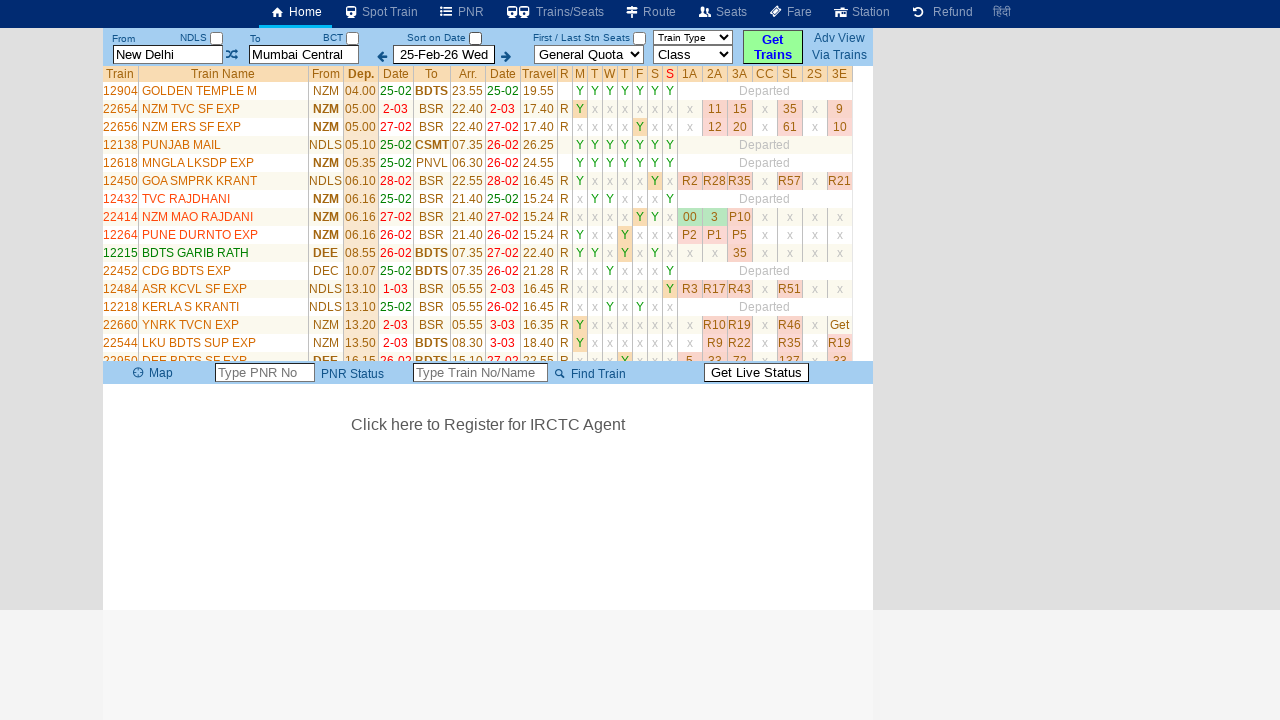

Verified that train results are displayed (assertion passed)
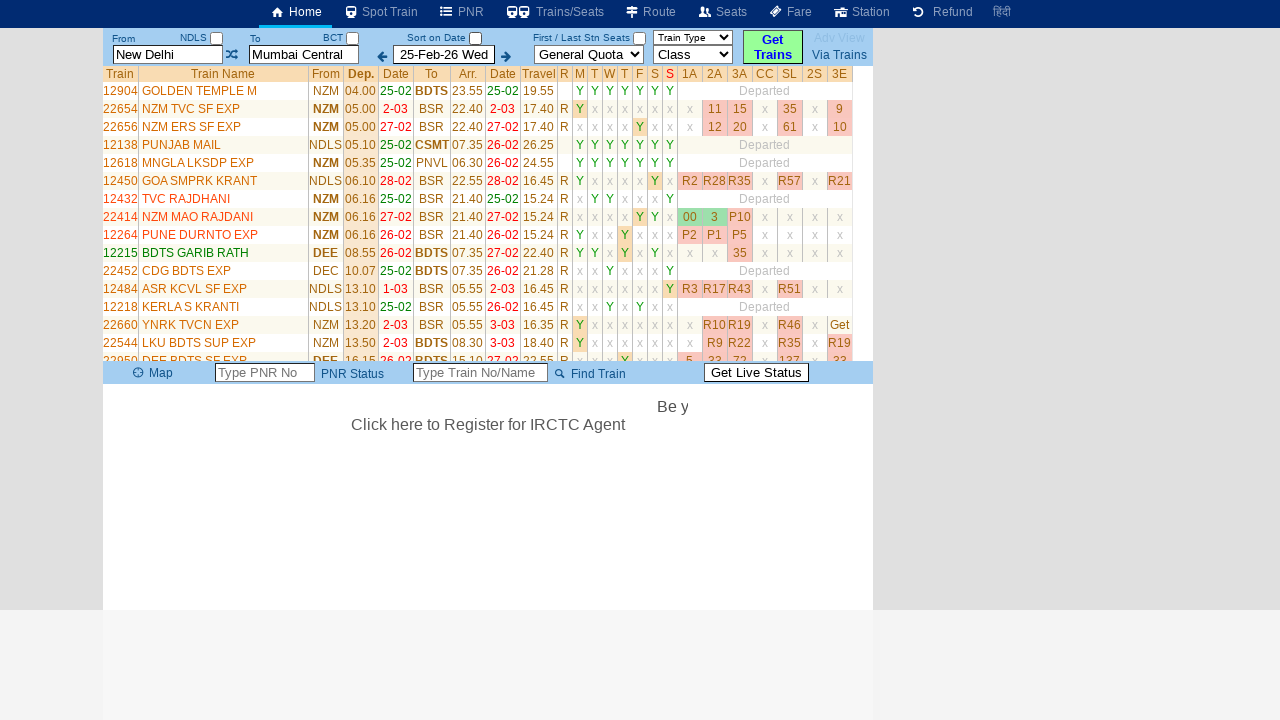

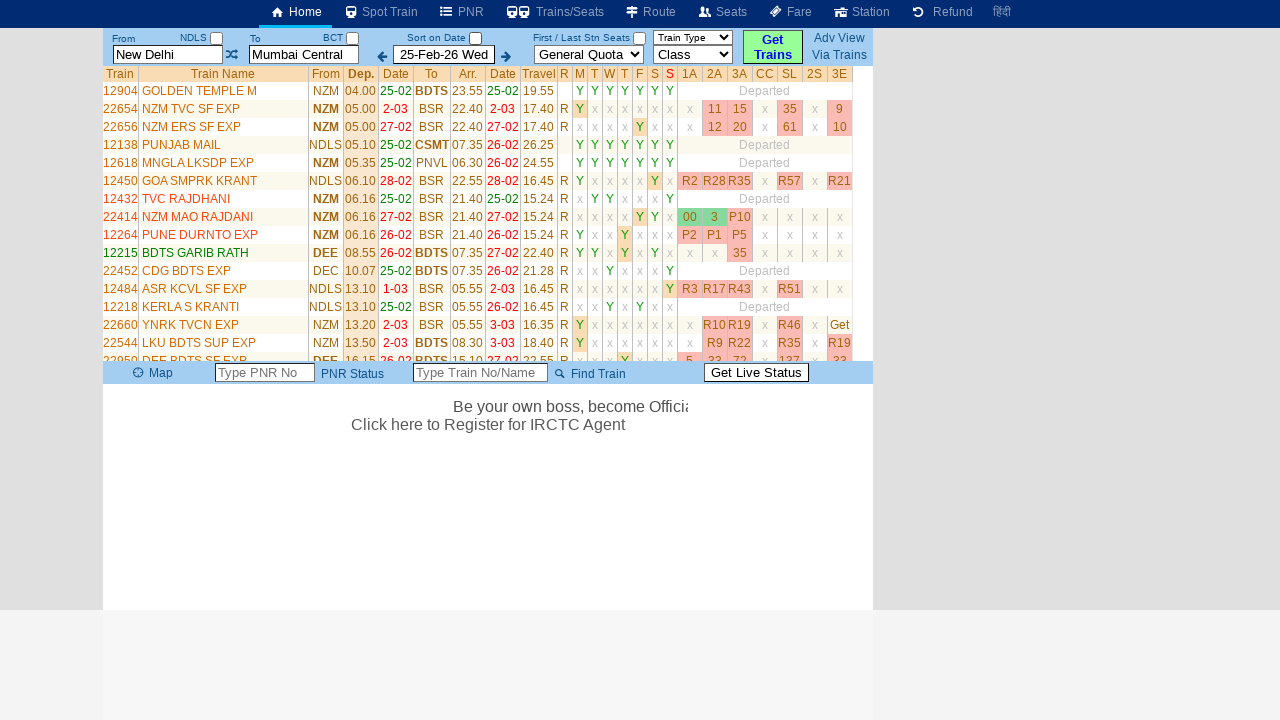